Tests calendar date selection functionality on SpiceJet booking site by clicking the departure date field and selecting a specific date (26th) from the date picker.

Starting URL: https://www.spicejet.com/

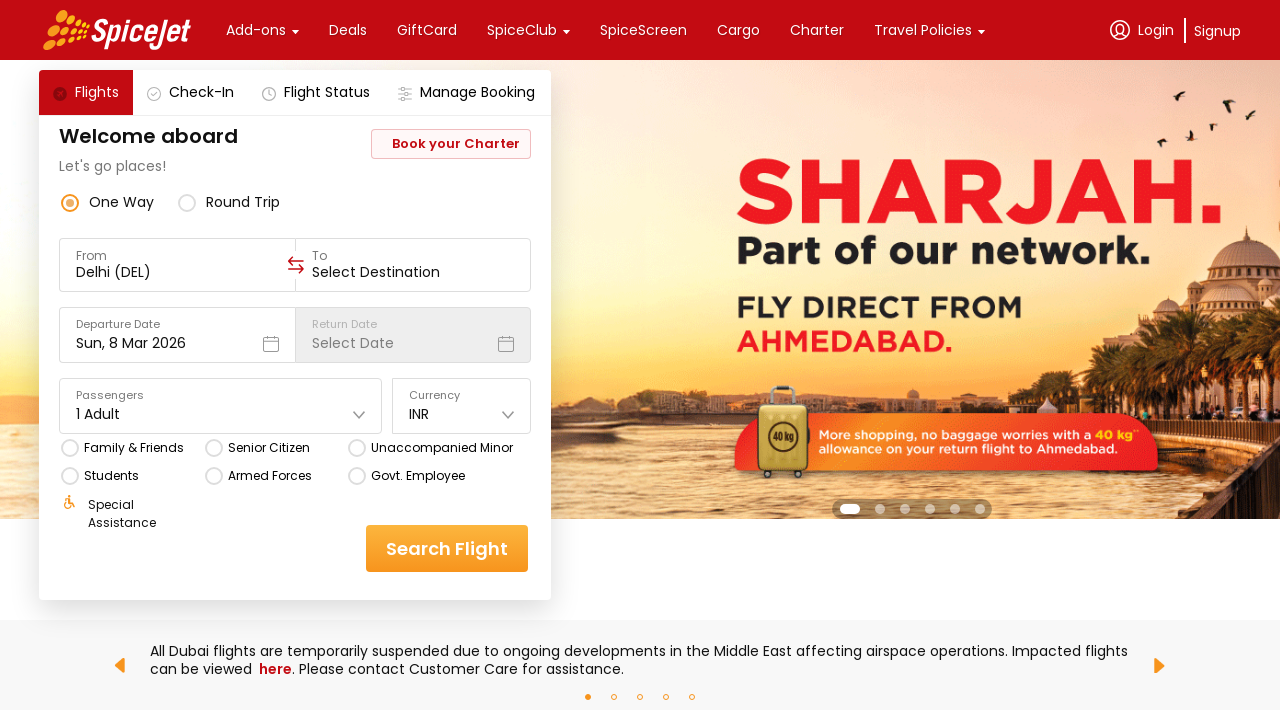

Scrolled down the page by 200 pixels
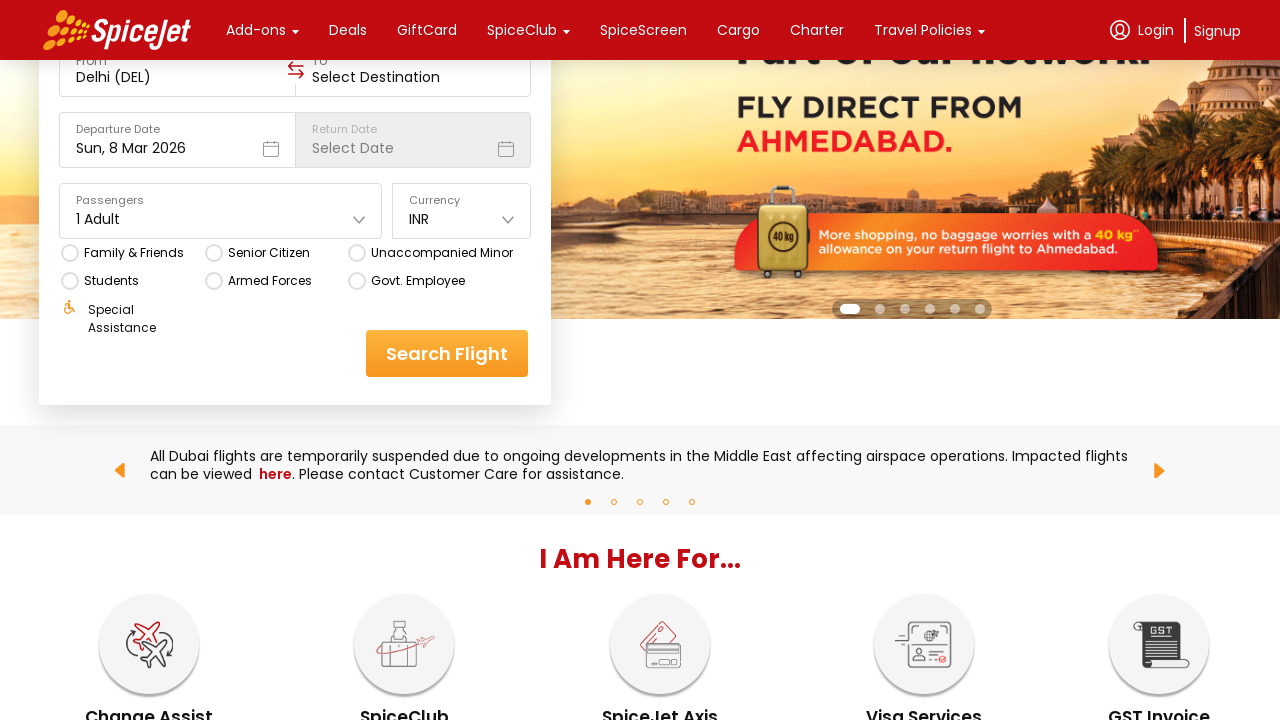

Clicked on Departure Date field to open calendar at (177, 130) on xpath=//div[normalize-space()='Departure Date']
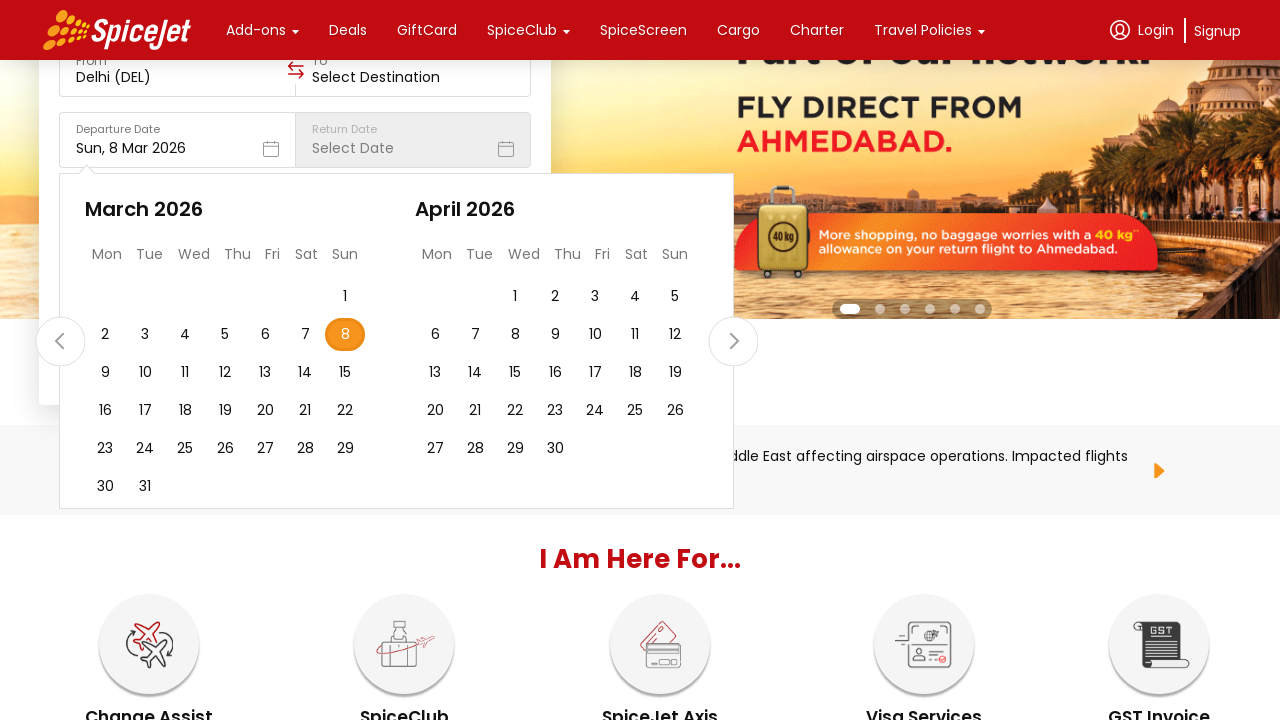

Calendar date picker loaded successfully
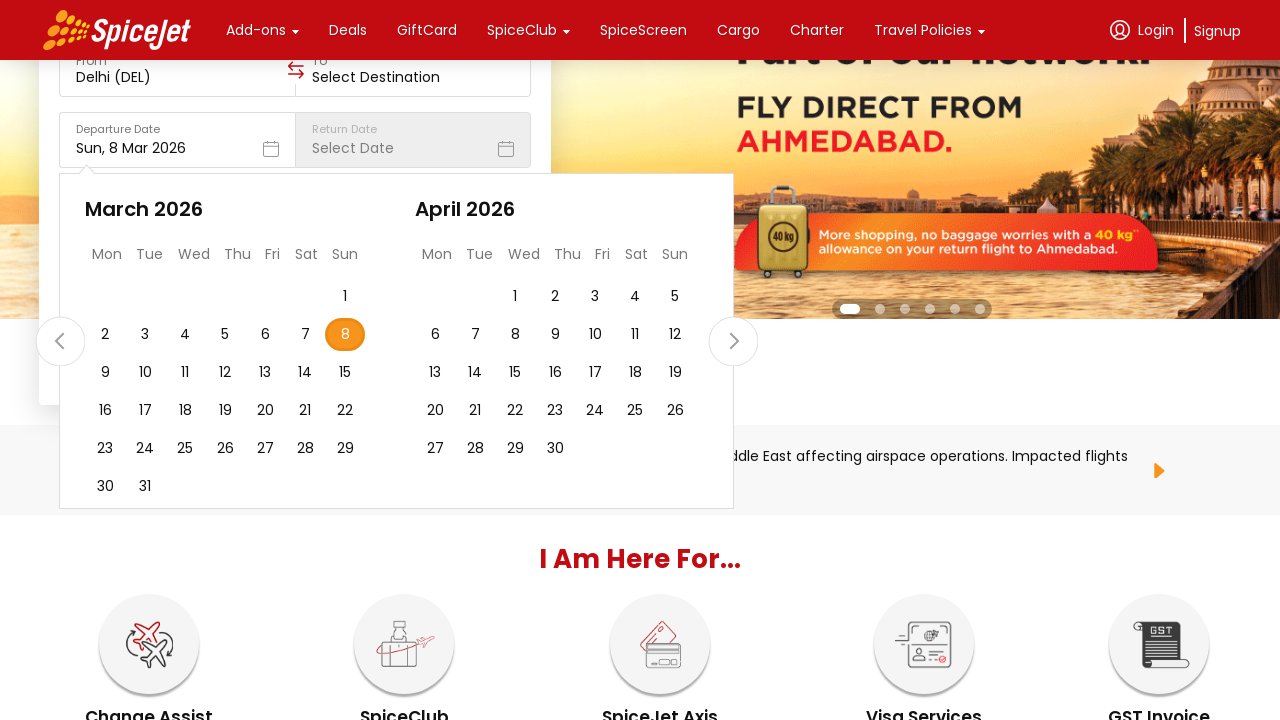

Selected date 26 from the calendar at (225, 448) on xpath=//div[contains(@data-testid,'calendar-day')] >> nth=31
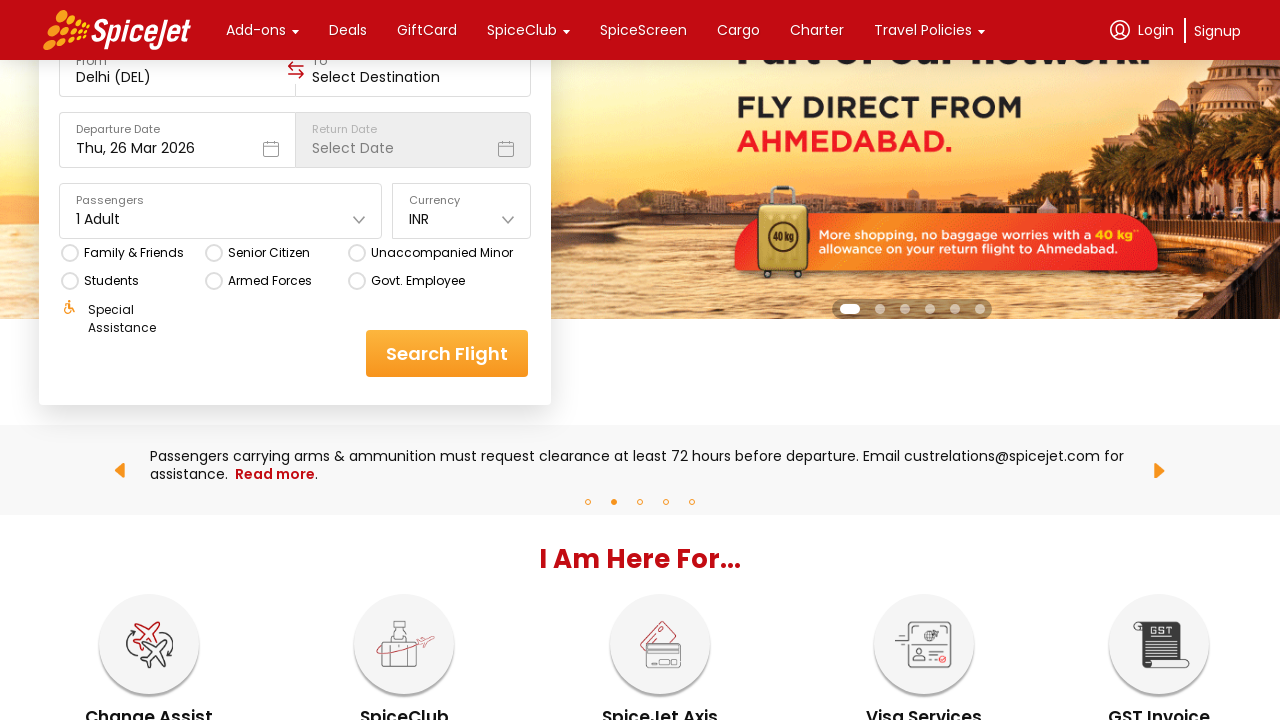

Waited for date selection to update
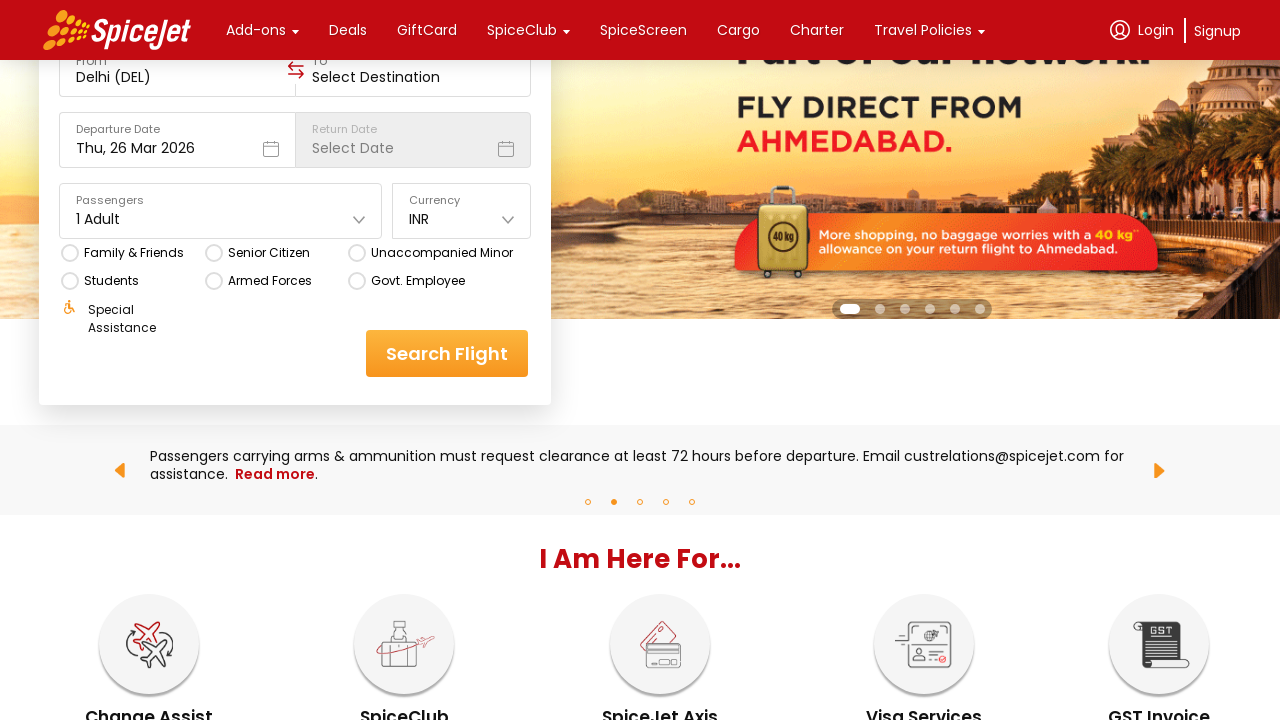

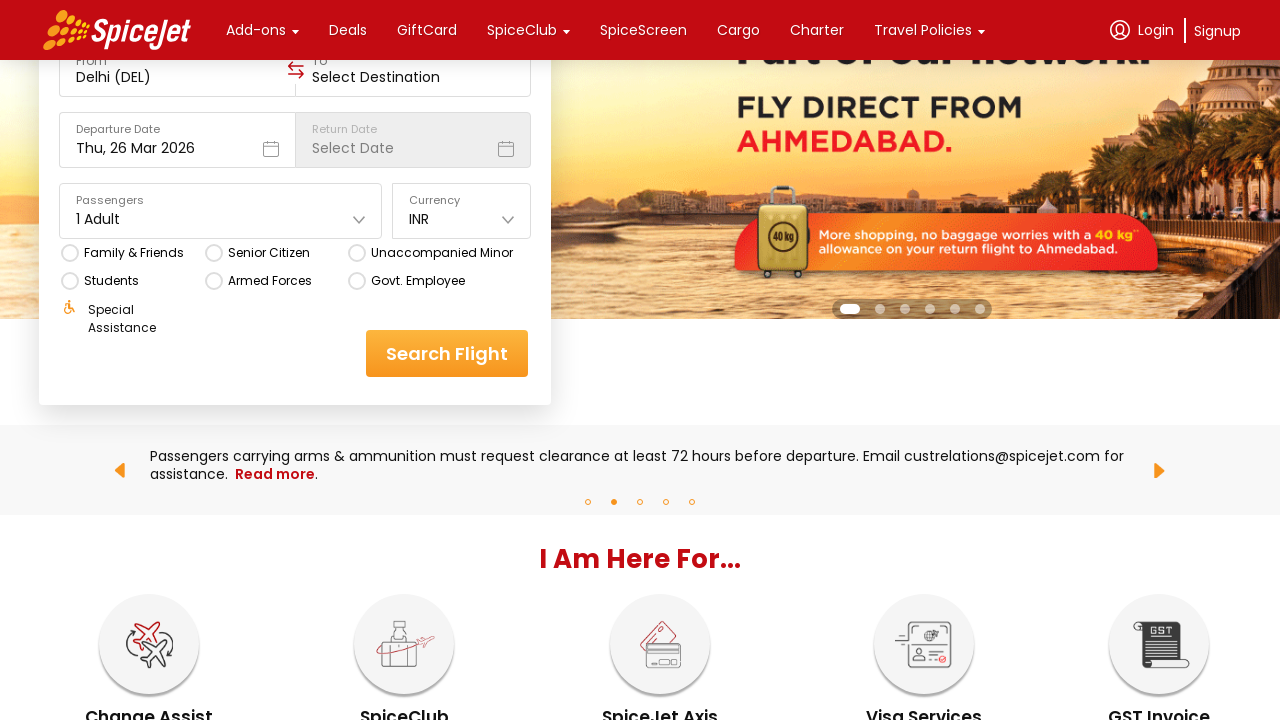